Tests that new todo items are appended to the bottom of the list and the counter displays correctly.

Starting URL: https://demo.playwright.dev/todomvc

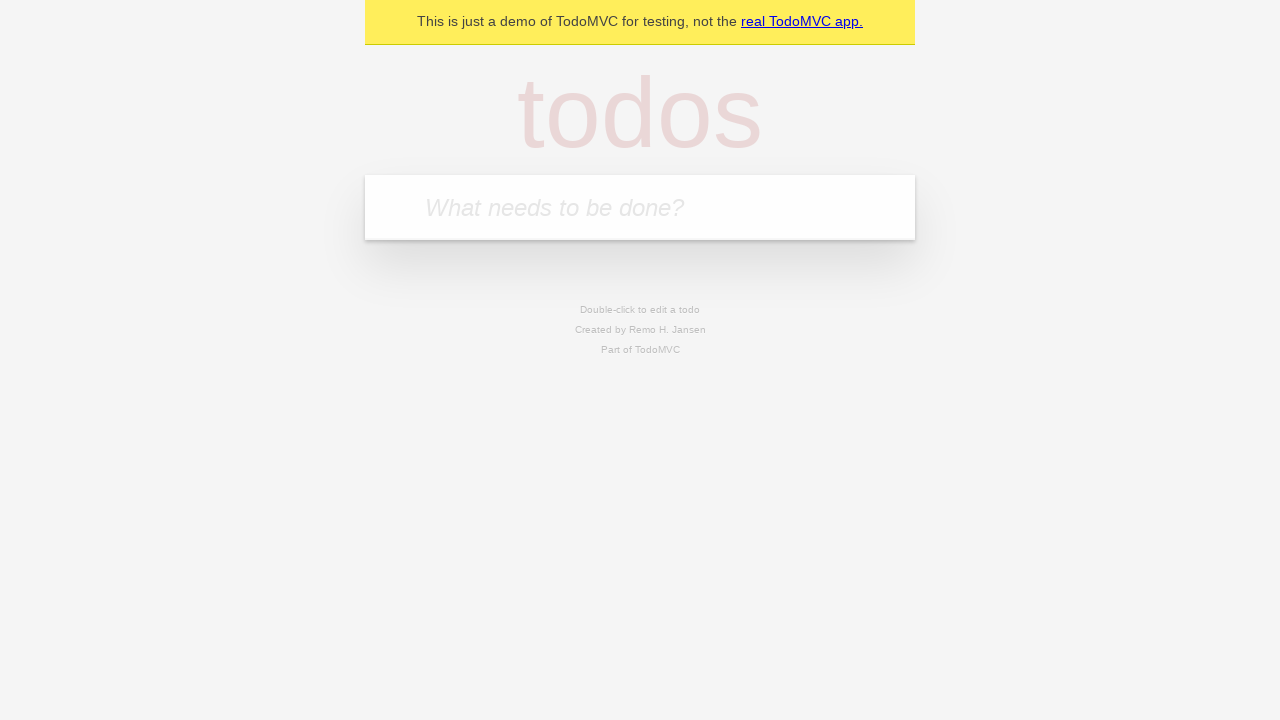

Located the todo input field
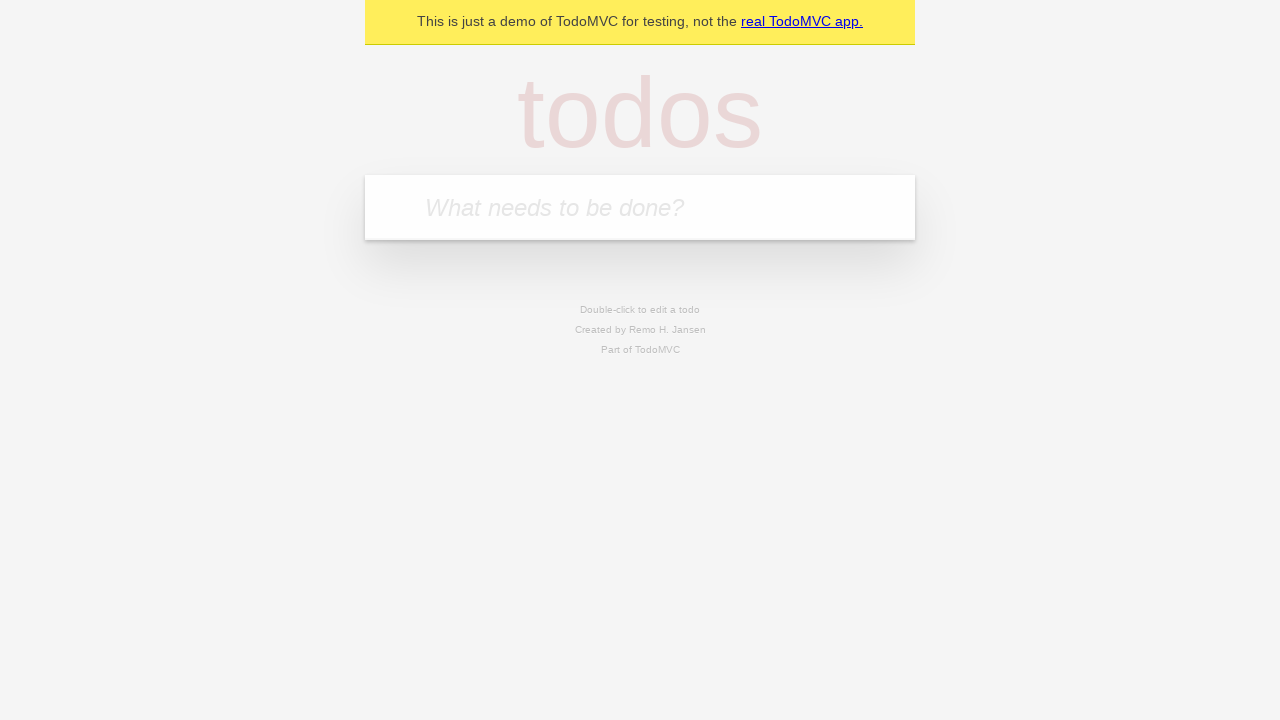

Filled todo input with 'buy some cheese' on internal:attr=[placeholder="What needs to be done?"i]
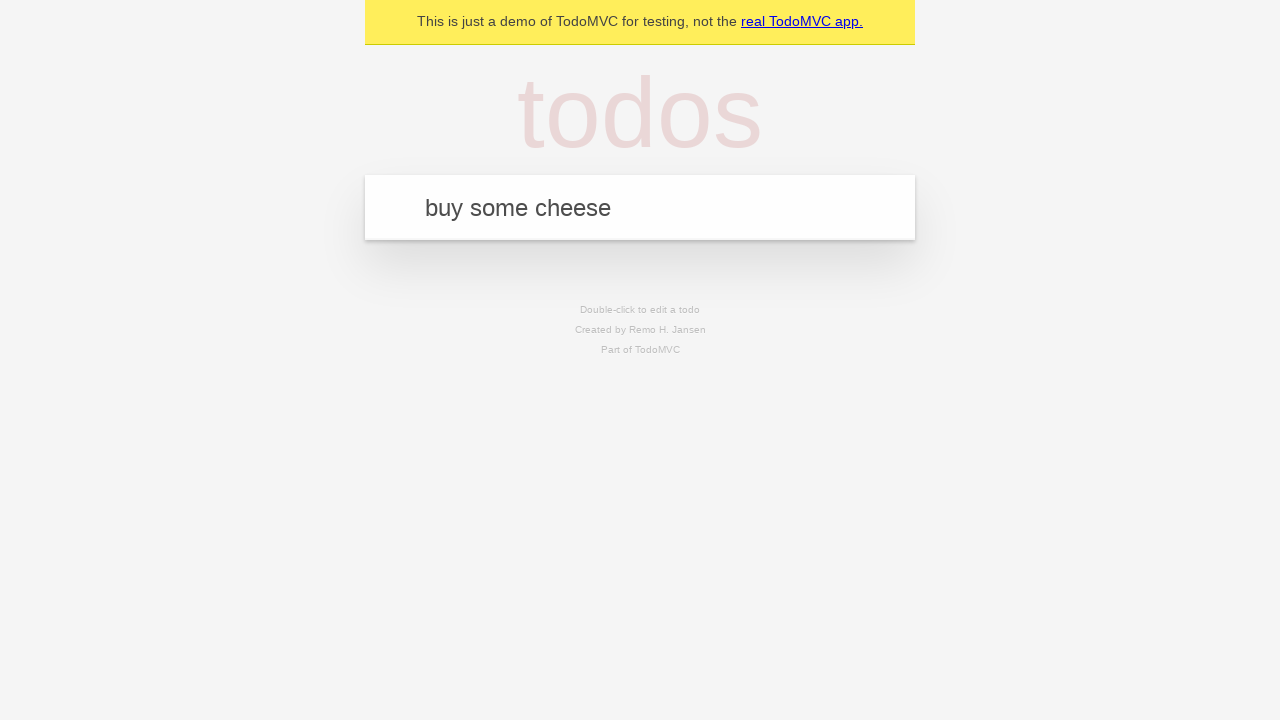

Pressed Enter to add todo item 'buy some cheese' on internal:attr=[placeholder="What needs to be done?"i]
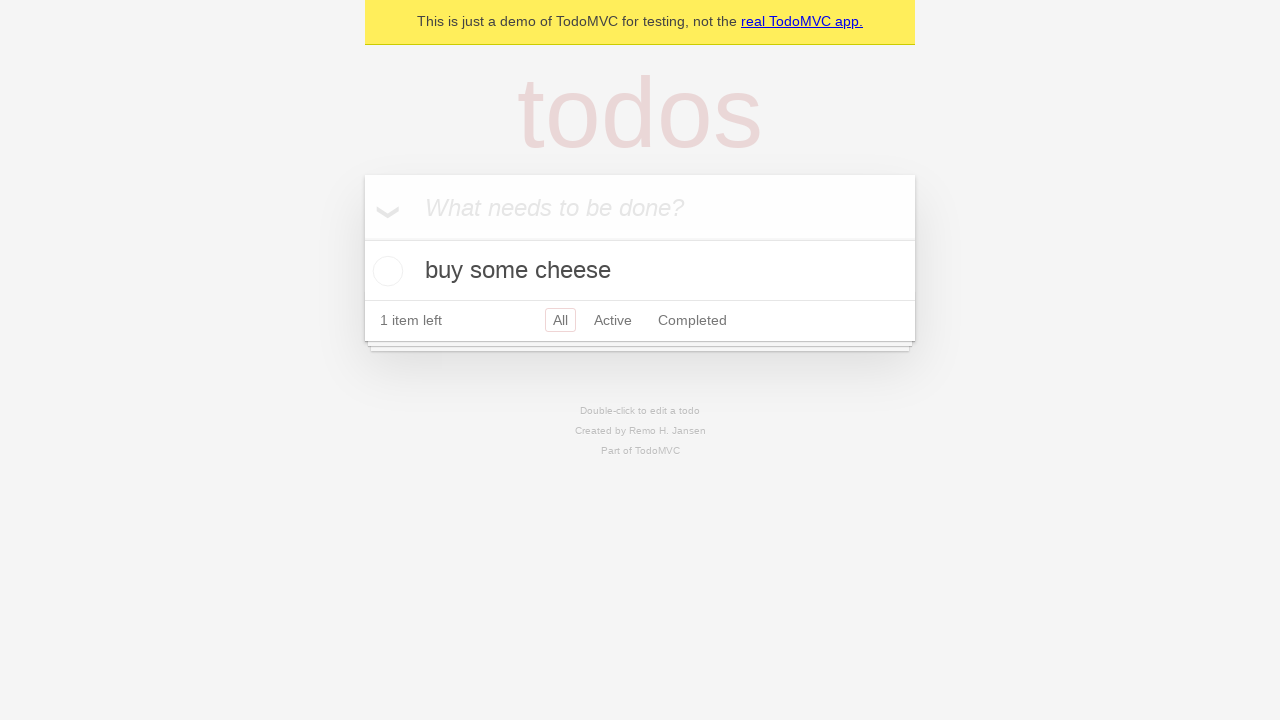

Filled todo input with 'feed the cat' on internal:attr=[placeholder="What needs to be done?"i]
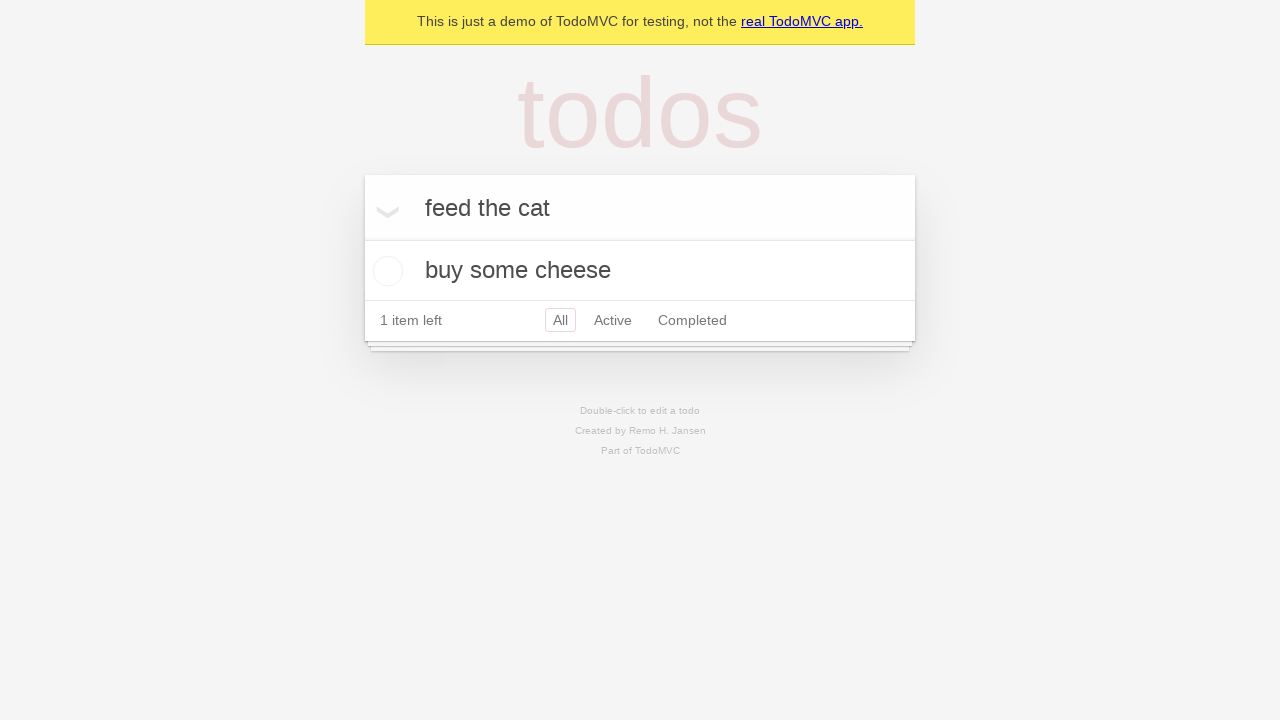

Pressed Enter to add todo item 'feed the cat' on internal:attr=[placeholder="What needs to be done?"i]
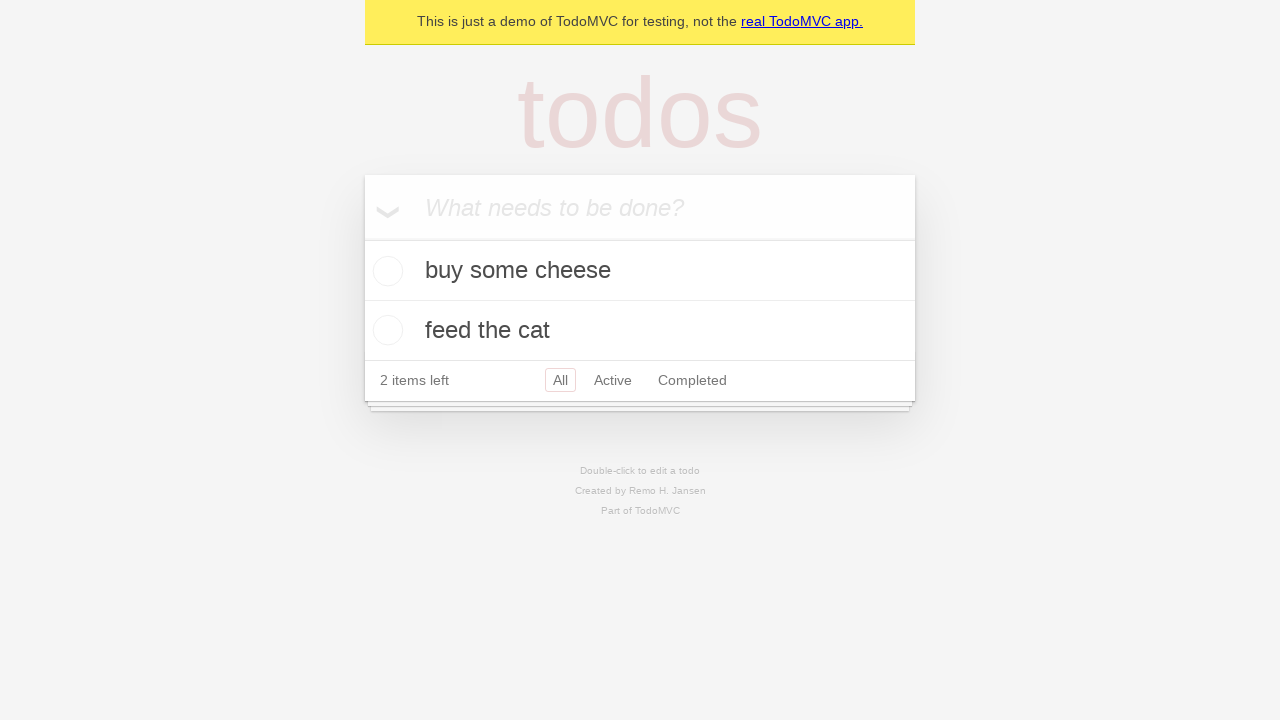

Filled todo input with 'book a doctors appointment' on internal:attr=[placeholder="What needs to be done?"i]
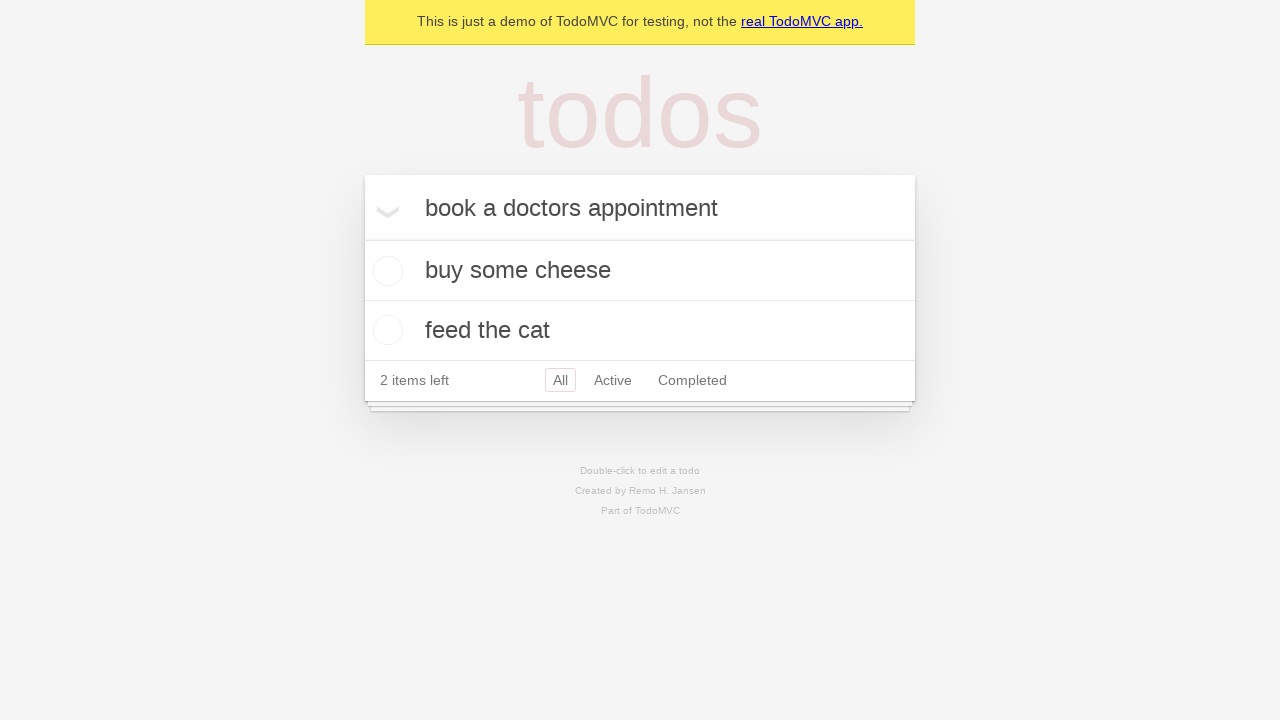

Pressed Enter to add todo item 'book a doctors appointment' on internal:attr=[placeholder="What needs to be done?"i]
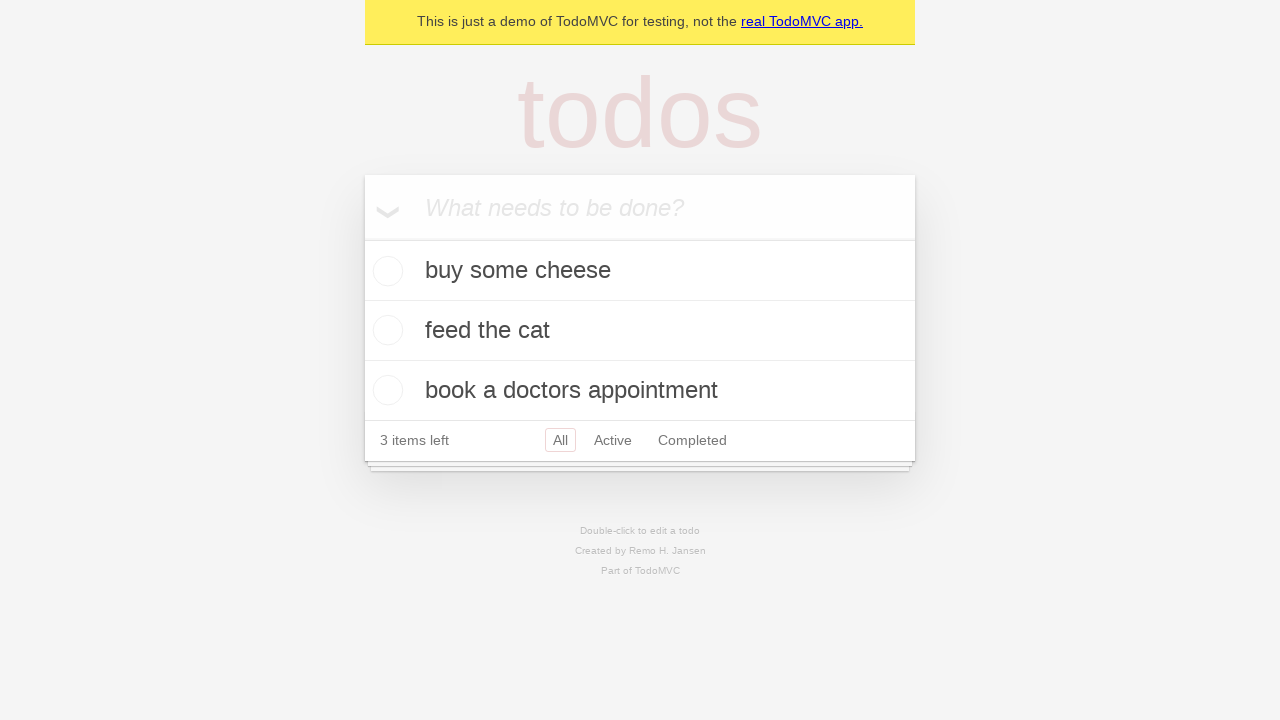

All 3 todo items appeared in the list
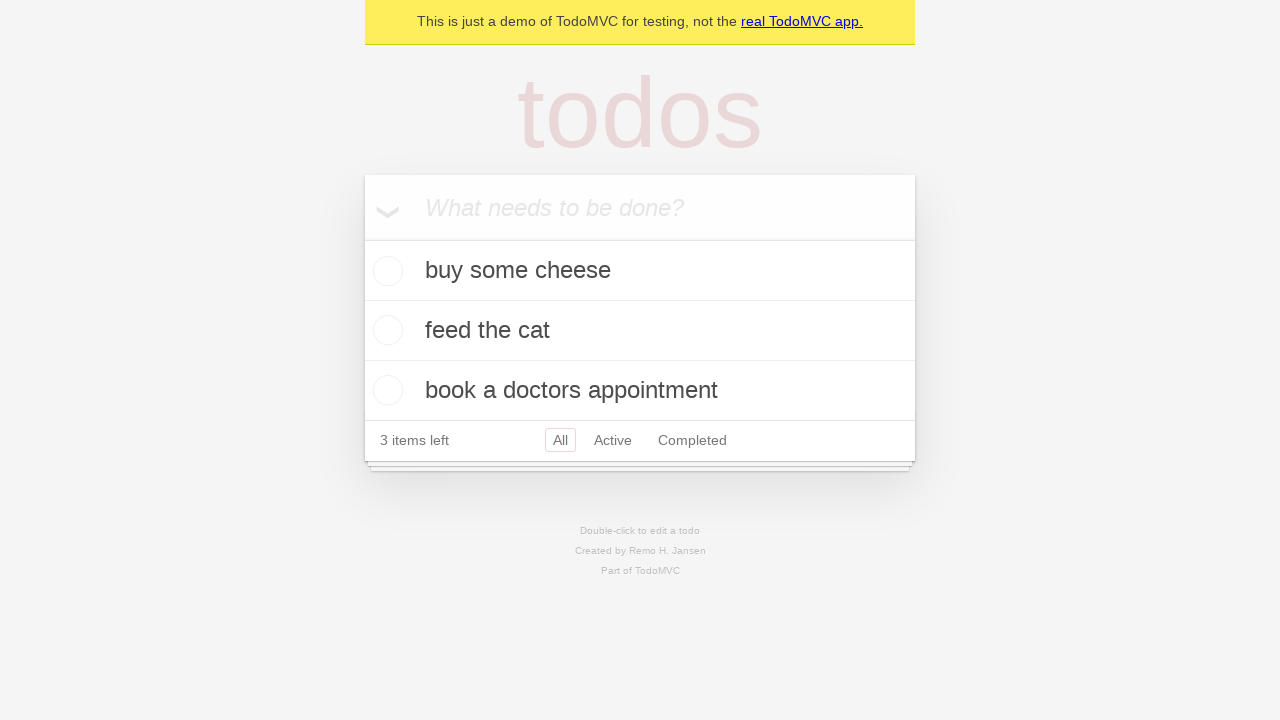

Verified counter displays '3 items left'
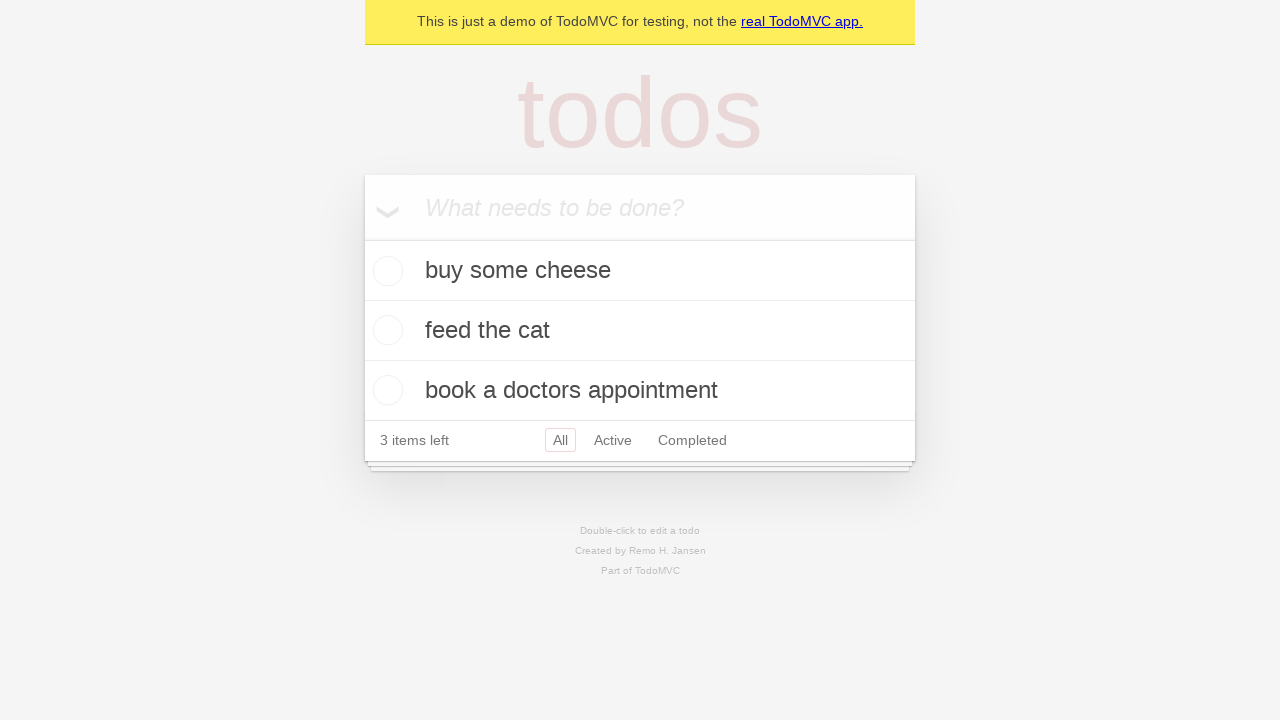

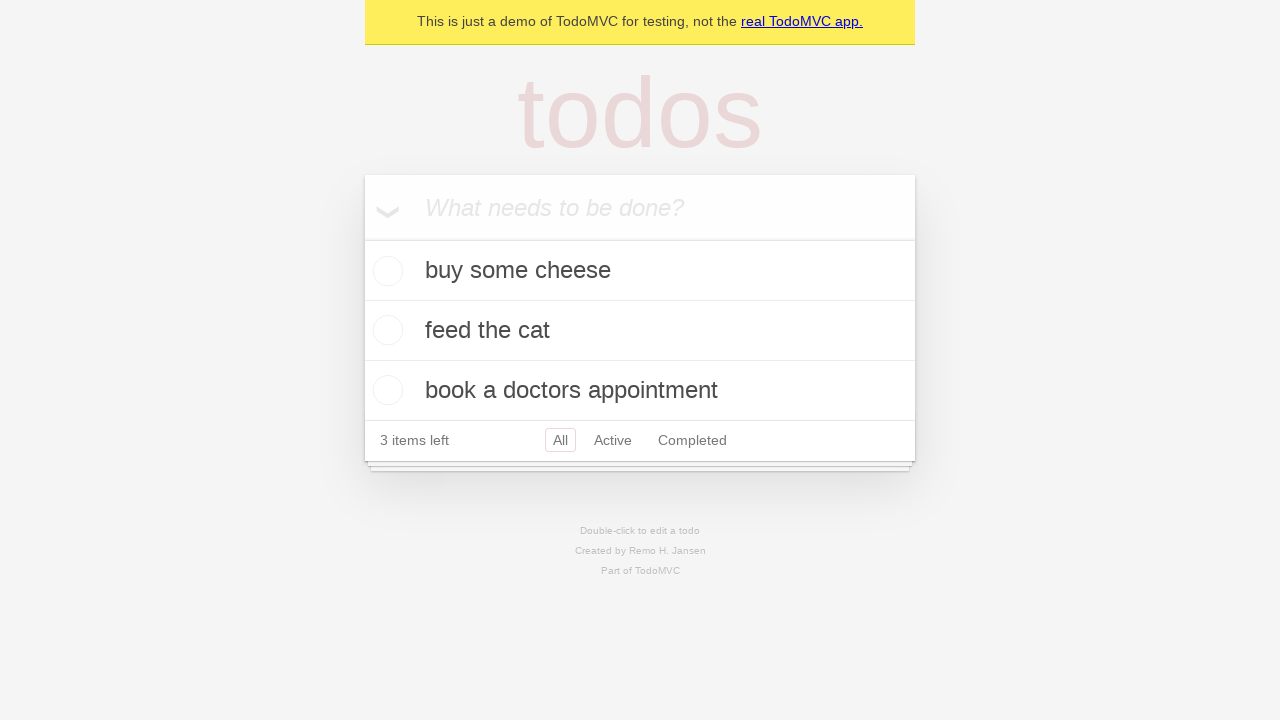